Tests dropdown selection functionality by selecting an option by value from a car dropdown, submitting the form, and verifying the result displays the selected value.

Starting URL: https://www.w3schools.com/tags/tryit.asp?filename=tryhtml_select_multiple

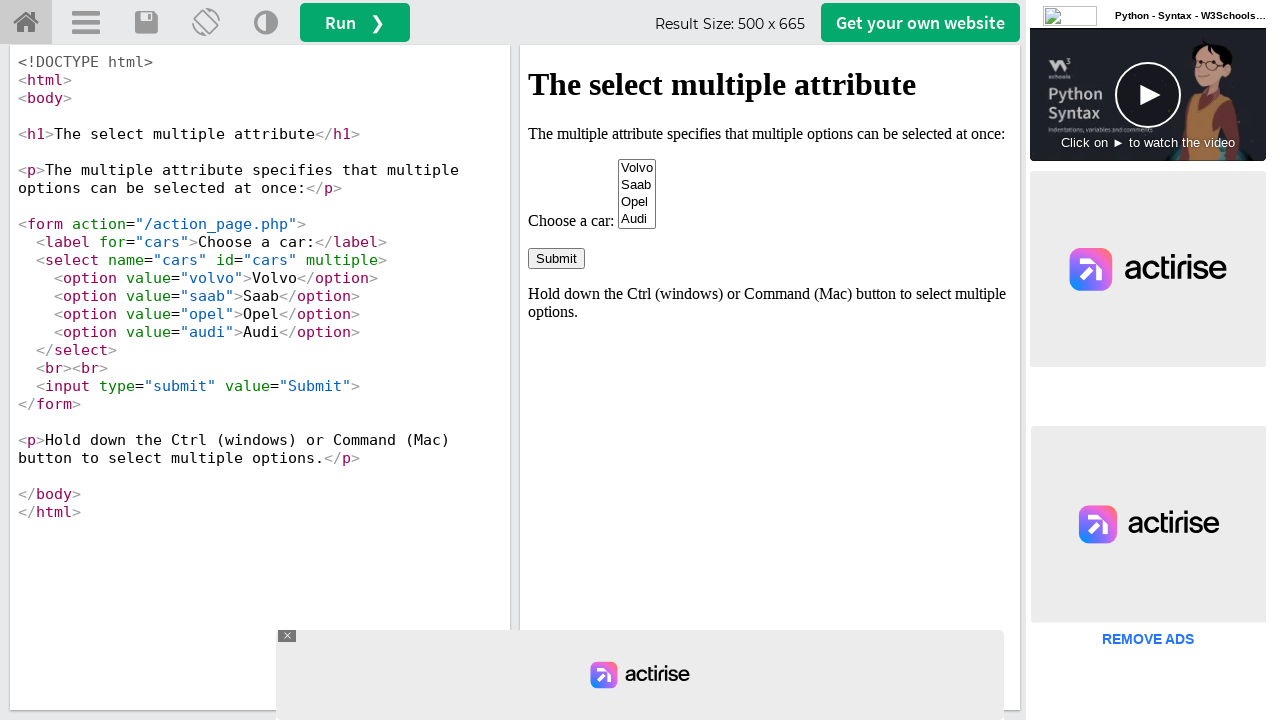

Waited for car dropdown to become visible in iframe
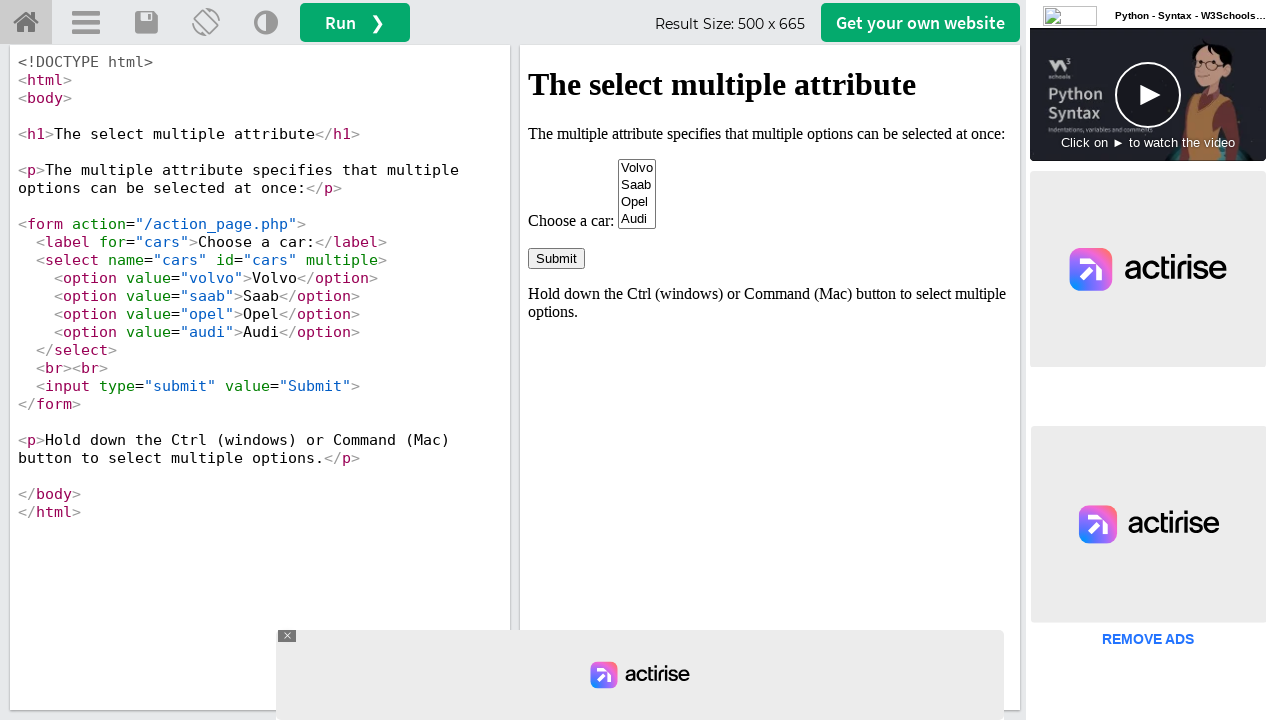

Selected 'saab' option from the car dropdown on #iframeResult >> internal:control=enter-frame >> #cars
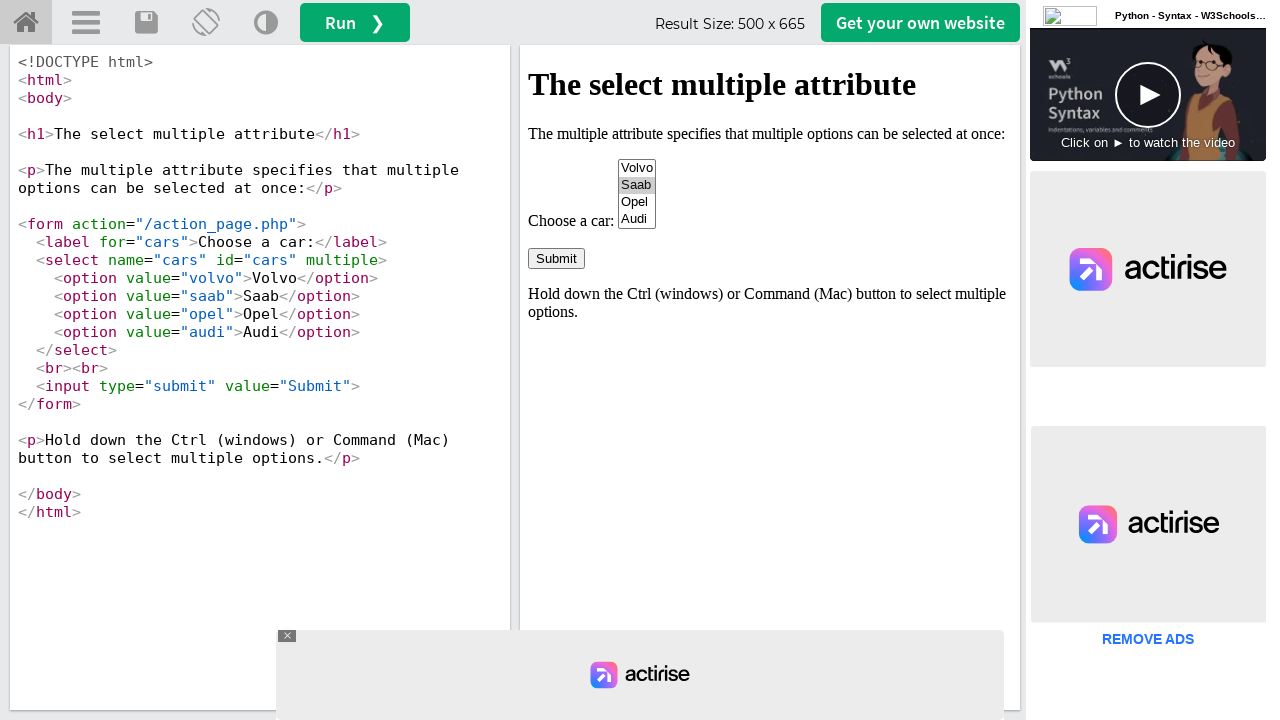

Clicked the submit button to submit the form at (556, 258) on #iframeResult >> internal:control=enter-frame >> input[type='submit']
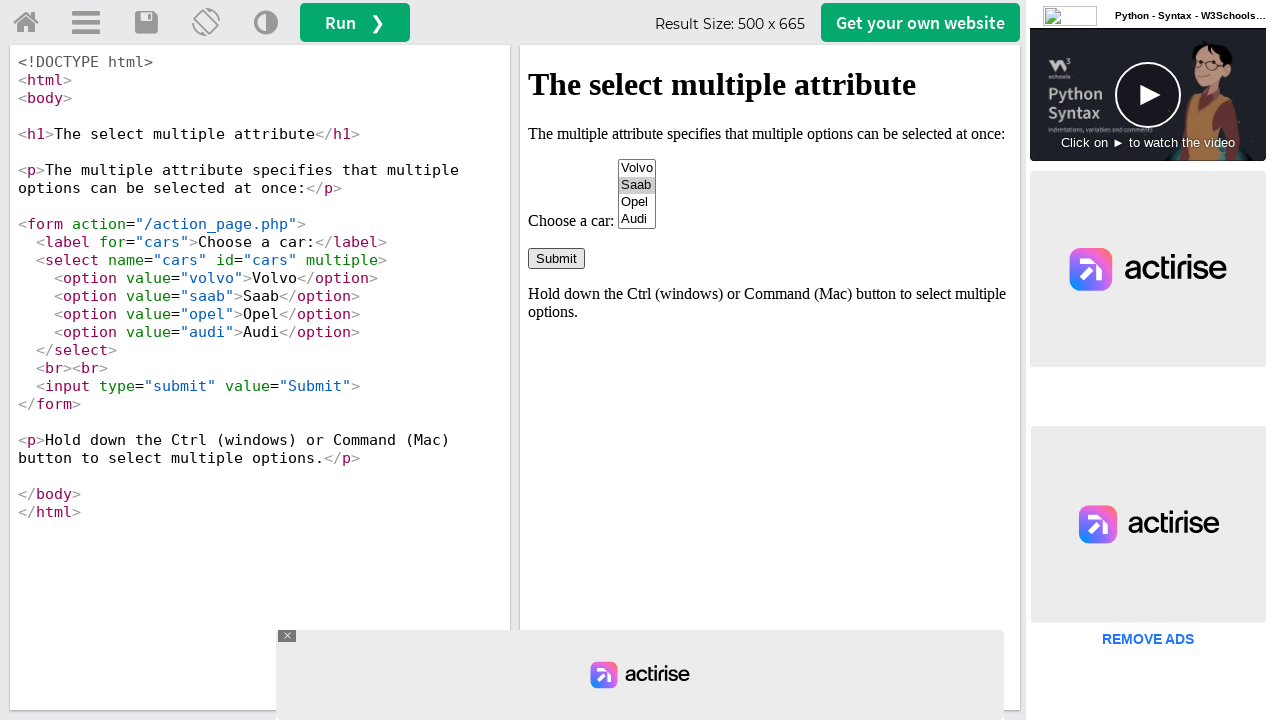

Verified result container is displayed with selected value
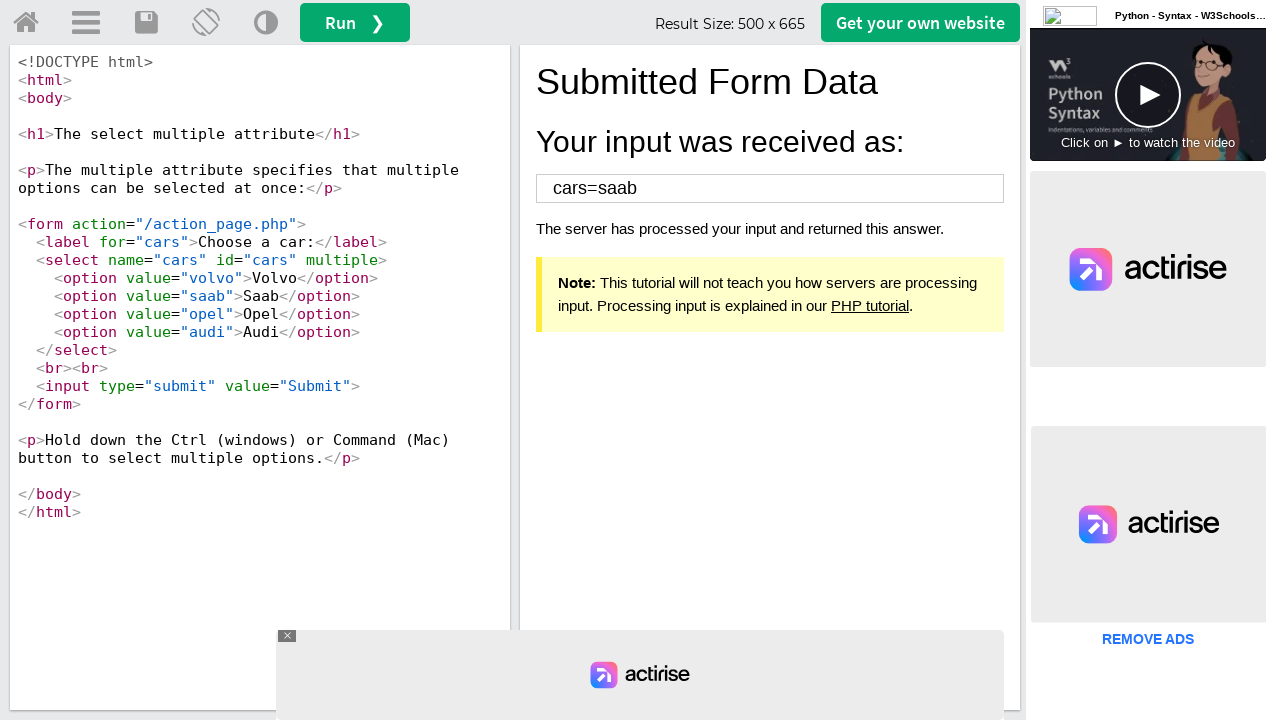

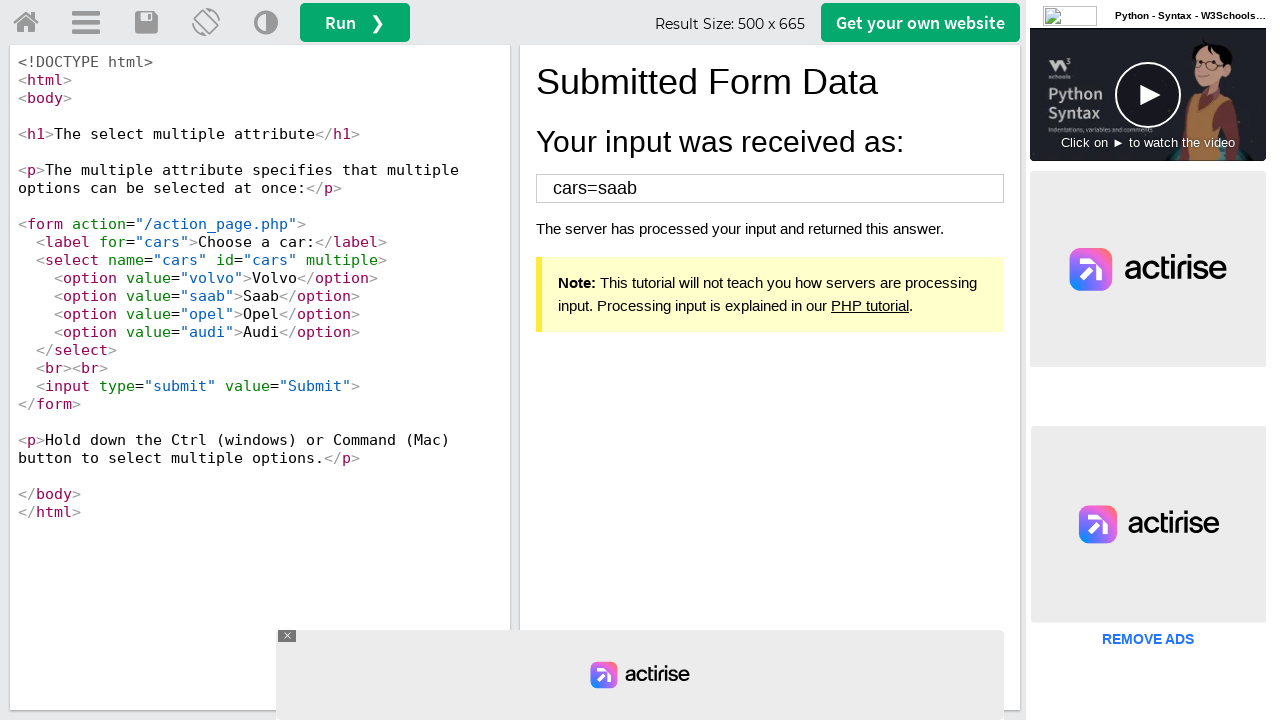